Tests login form validation by clicking the login button without entering any credentials and verifying the appropriate error message is displayed

Starting URL: https://www.saucedemo.com/

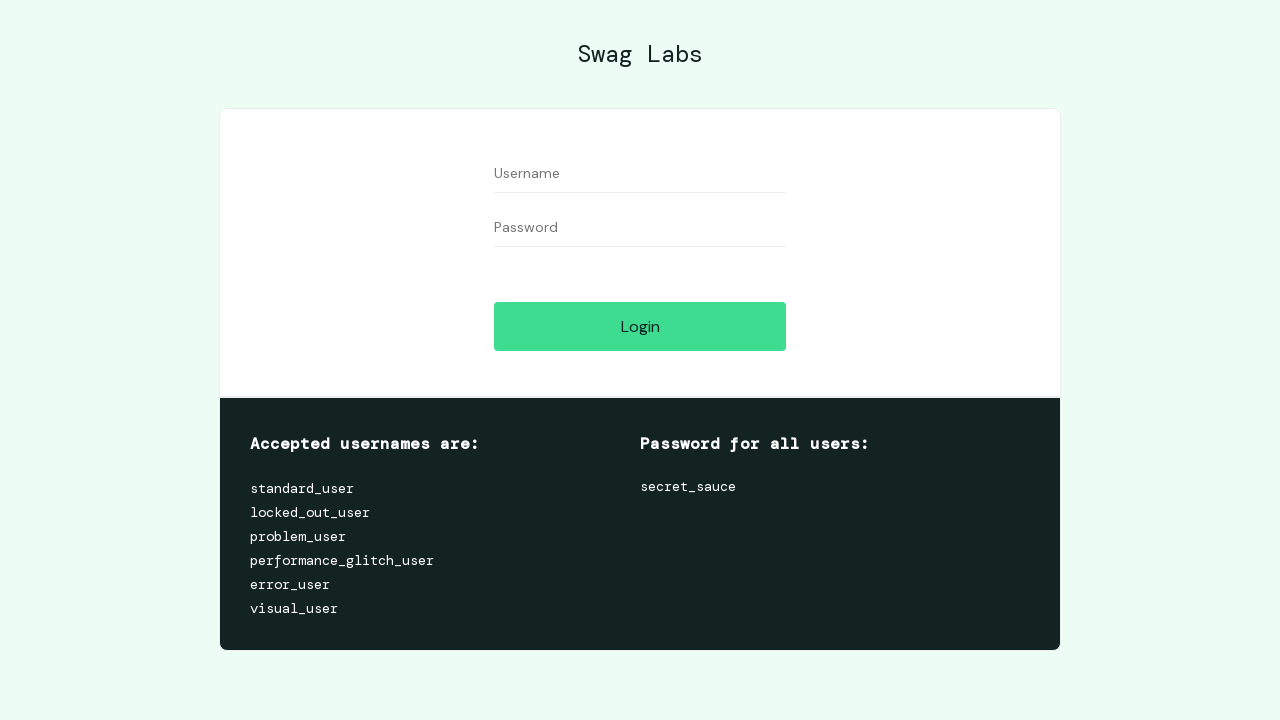

Cleared username field on #user-name
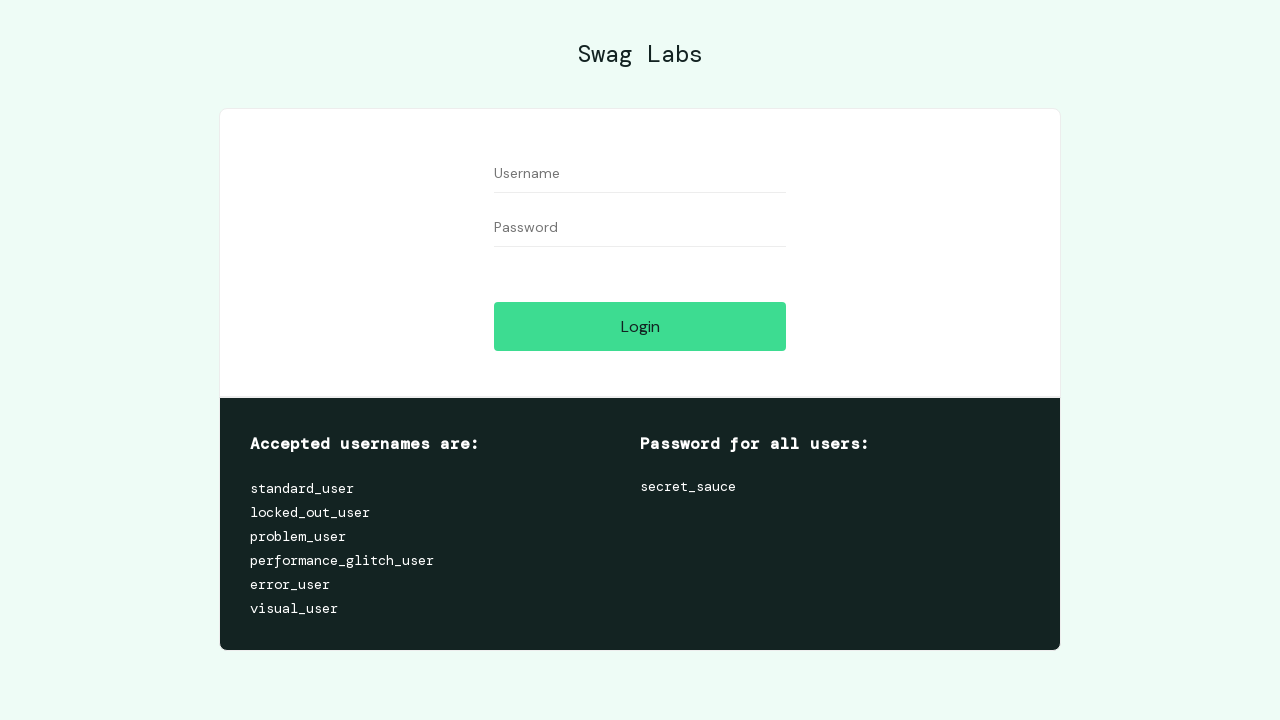

Cleared password field on #password
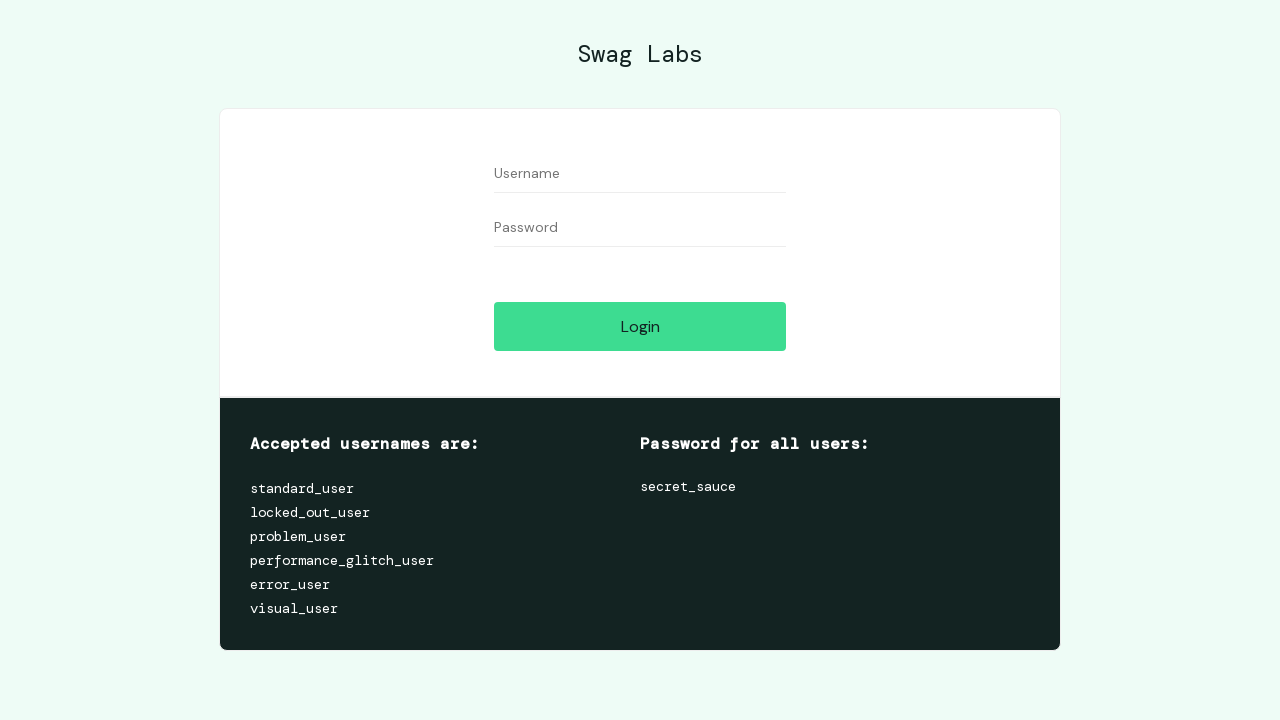

Clicked login button without entering credentials at (640, 326) on #login-button
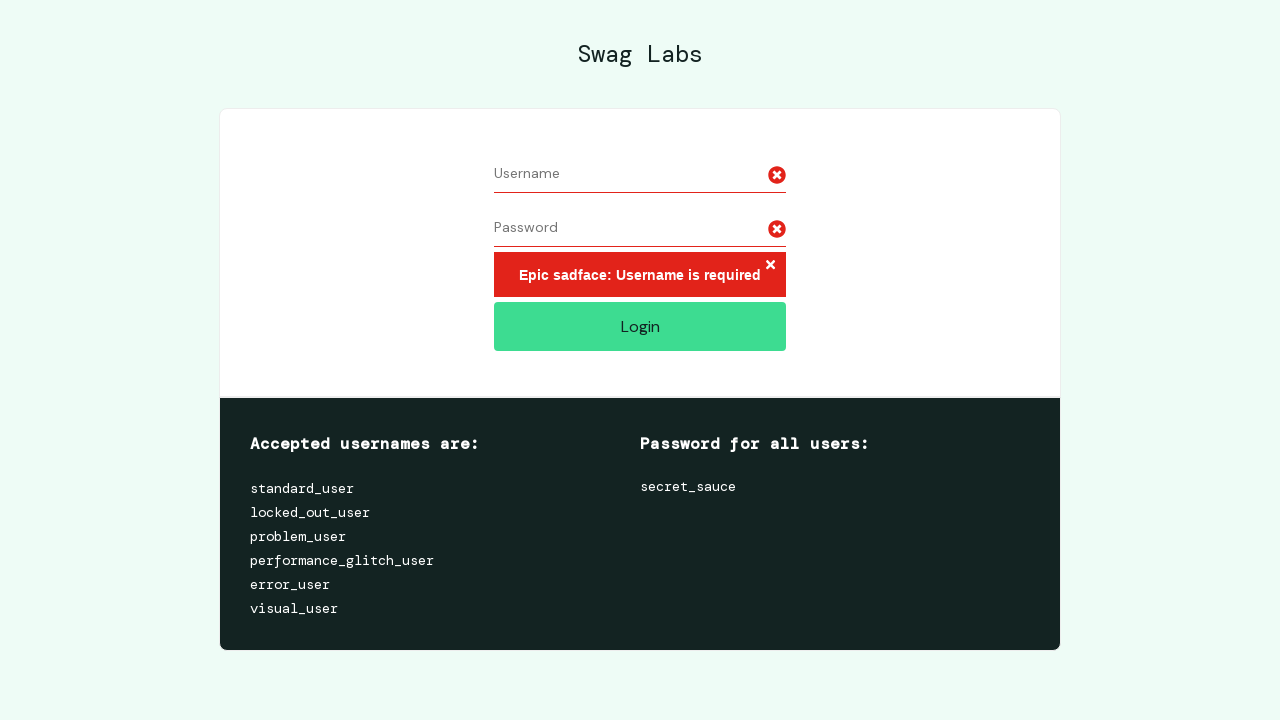

Error message container appeared
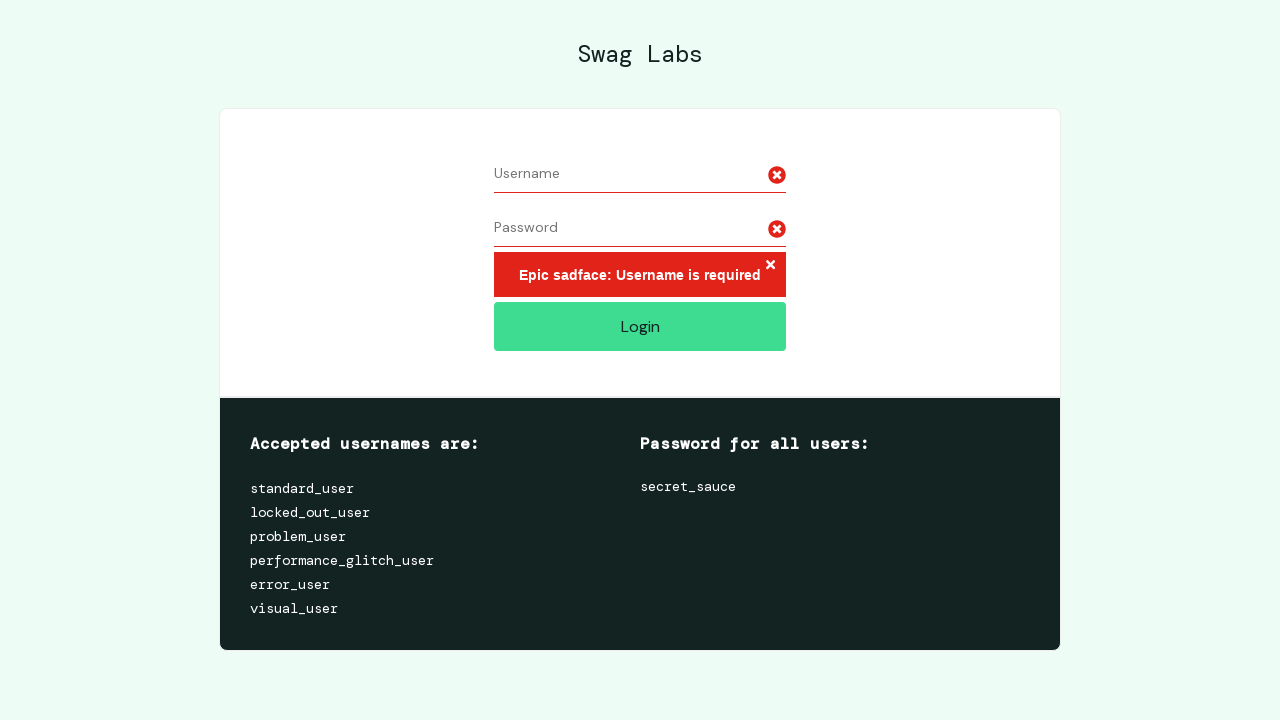

Retrieved error message text
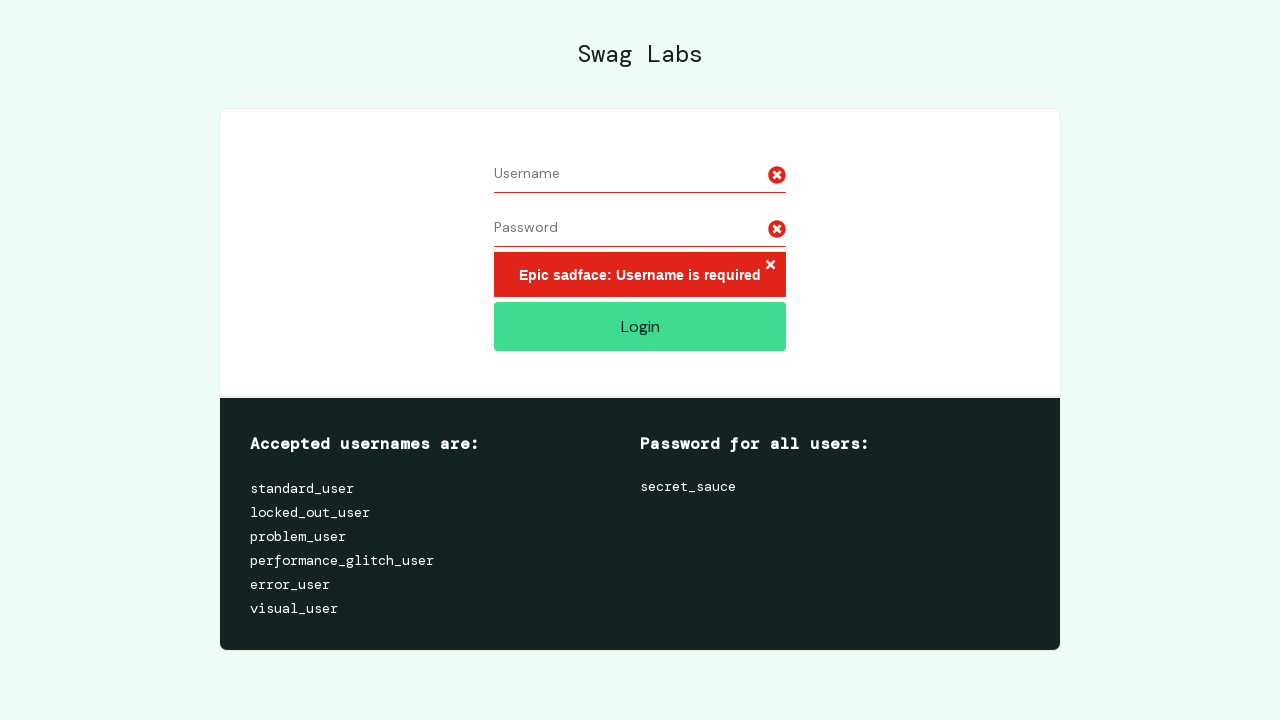

Verified error message contains 'Username is required'
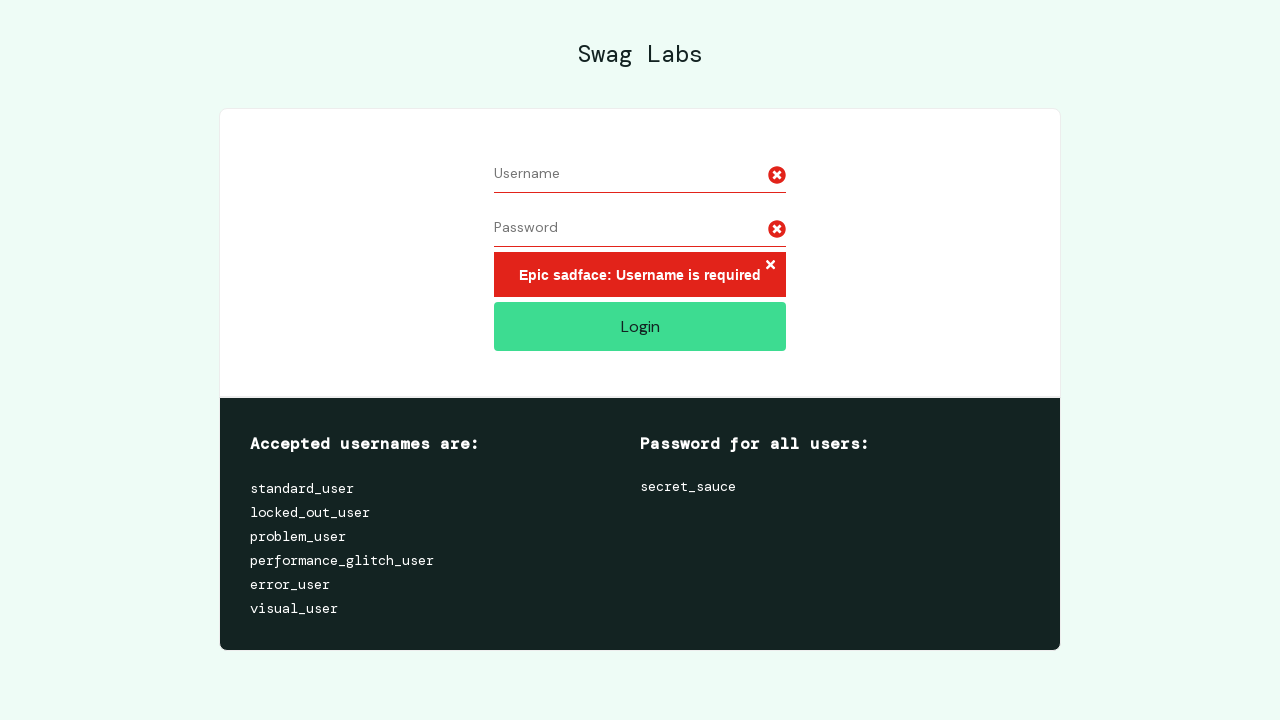

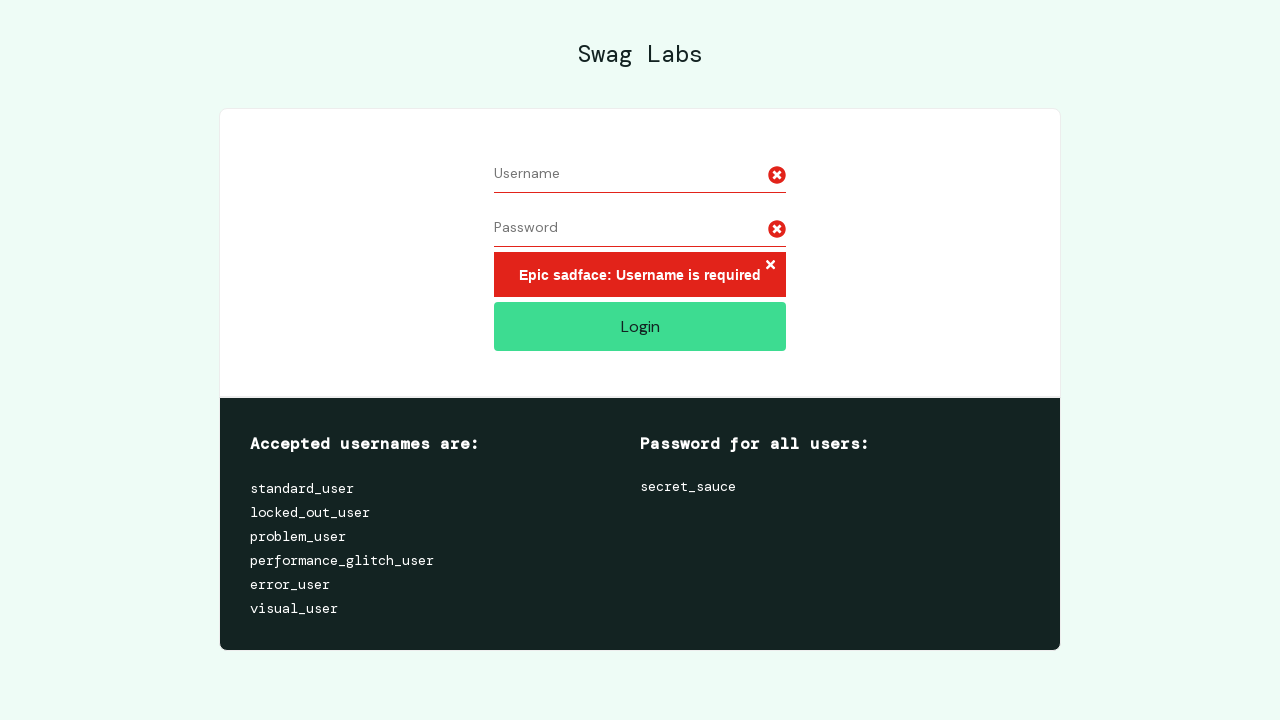